Tests that a button becomes visible after 5 seconds on the dynamic properties page using a fixed sleep delay

Starting URL: https://demoqa.com/dynamic-properties

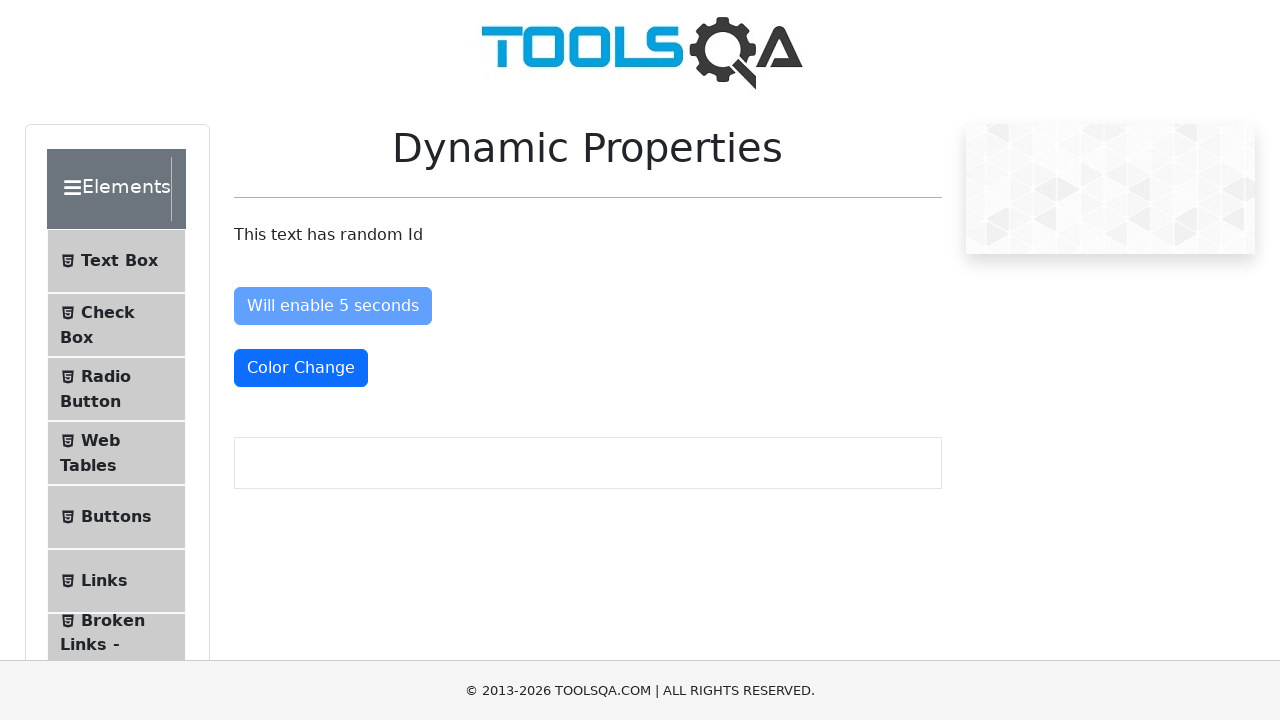

Navigated to dynamic properties page
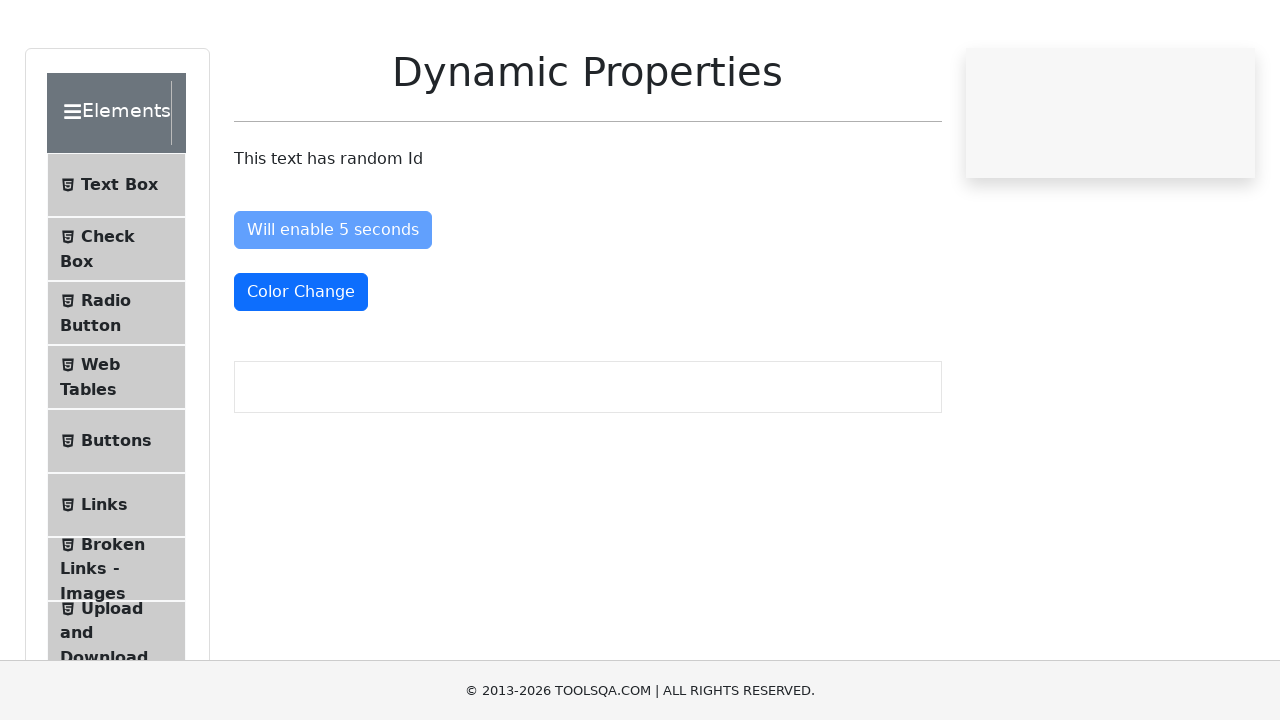

Waited 5 seconds for button to become visible
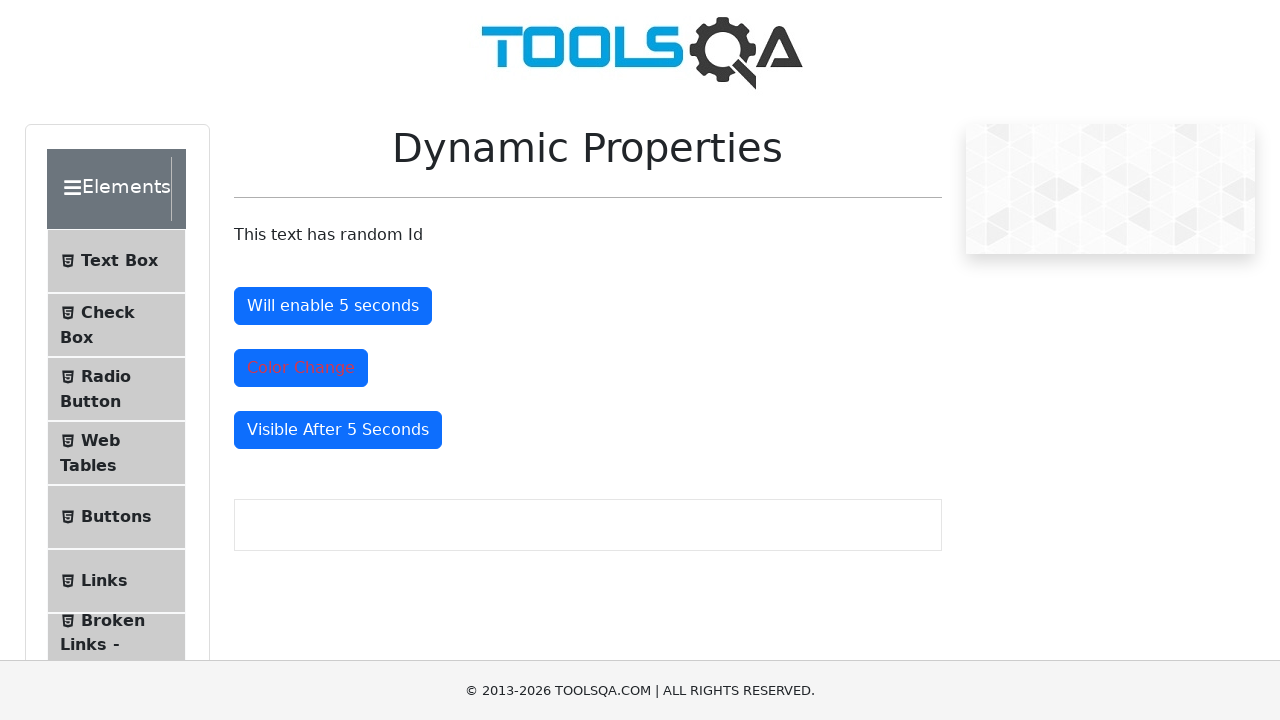

Located the button with id 'visibleAfter'
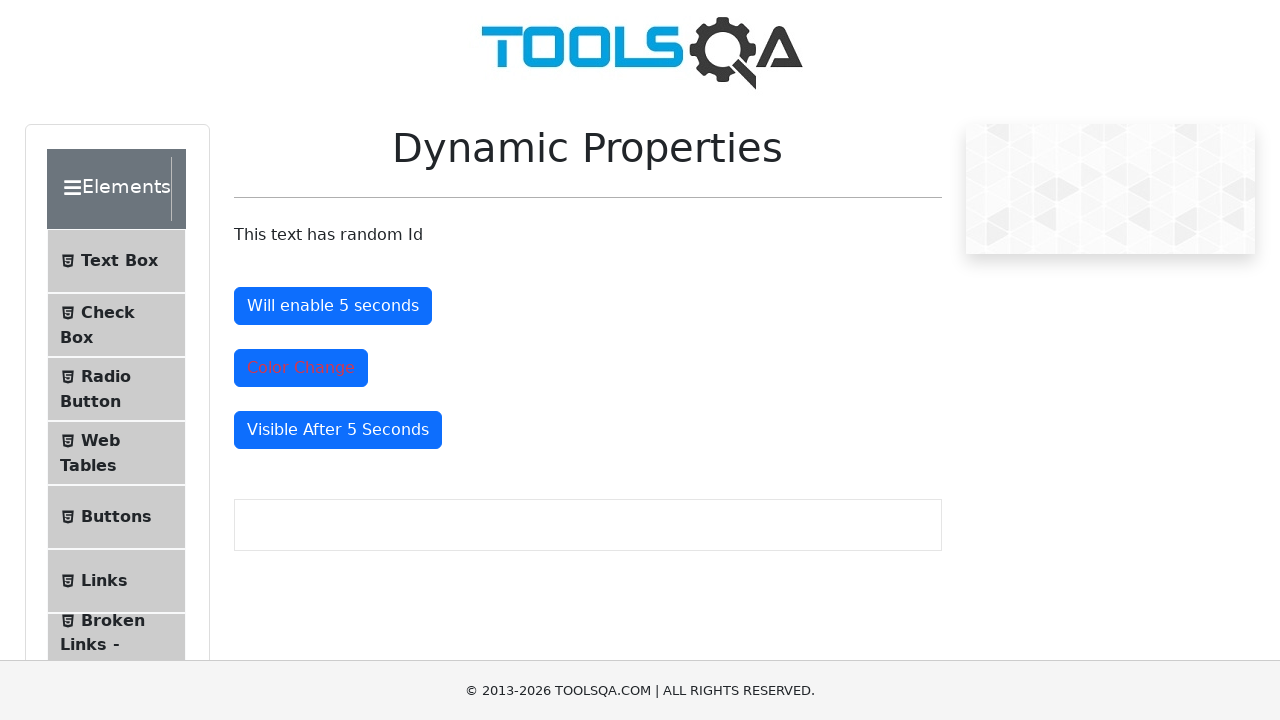

Verified button text is 'Visible After 5 Seconds'
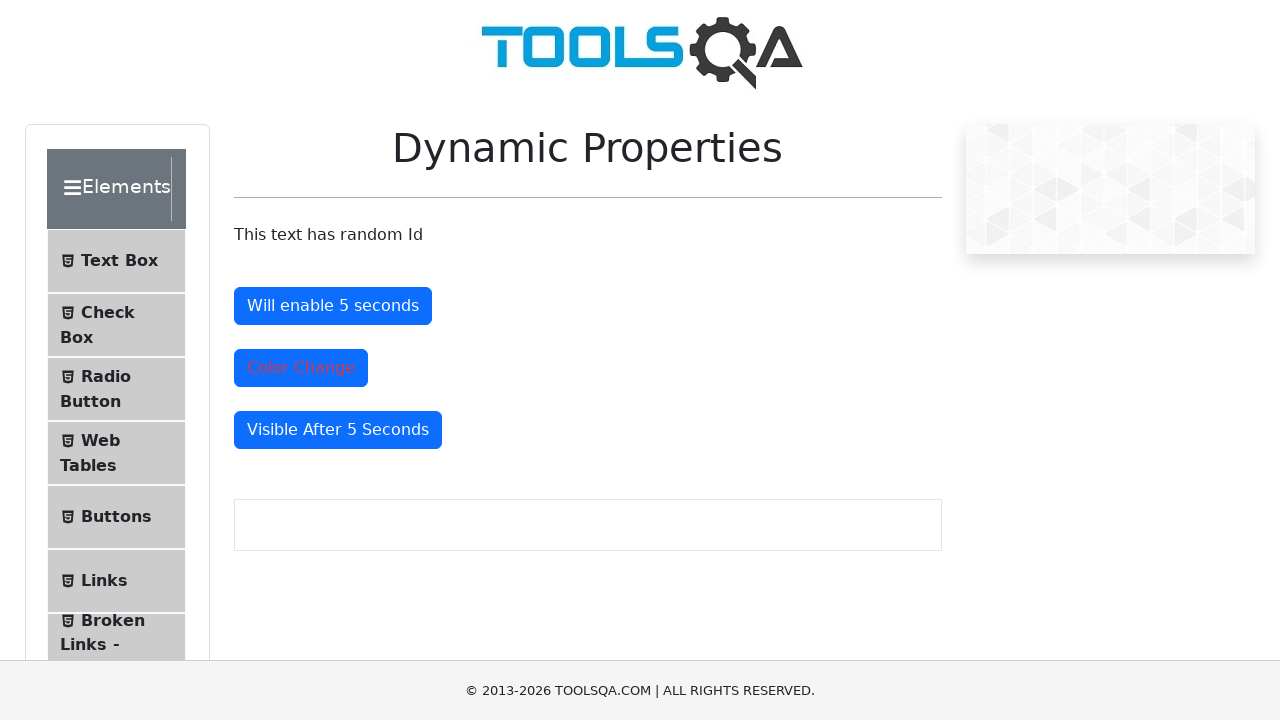

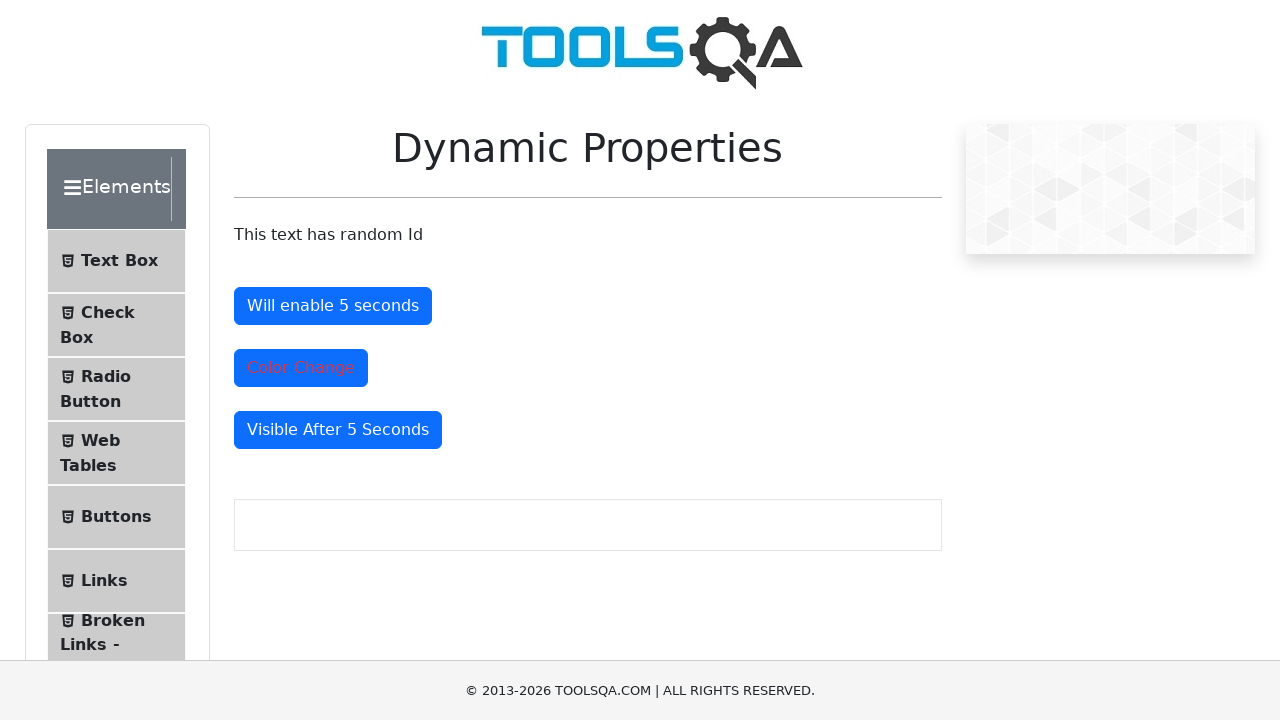